Waits for a house price to drop to $100, books it, then solves a mathematical problem to complete the booking

Starting URL: http://suninjuly.github.io/explicit_wait2.html

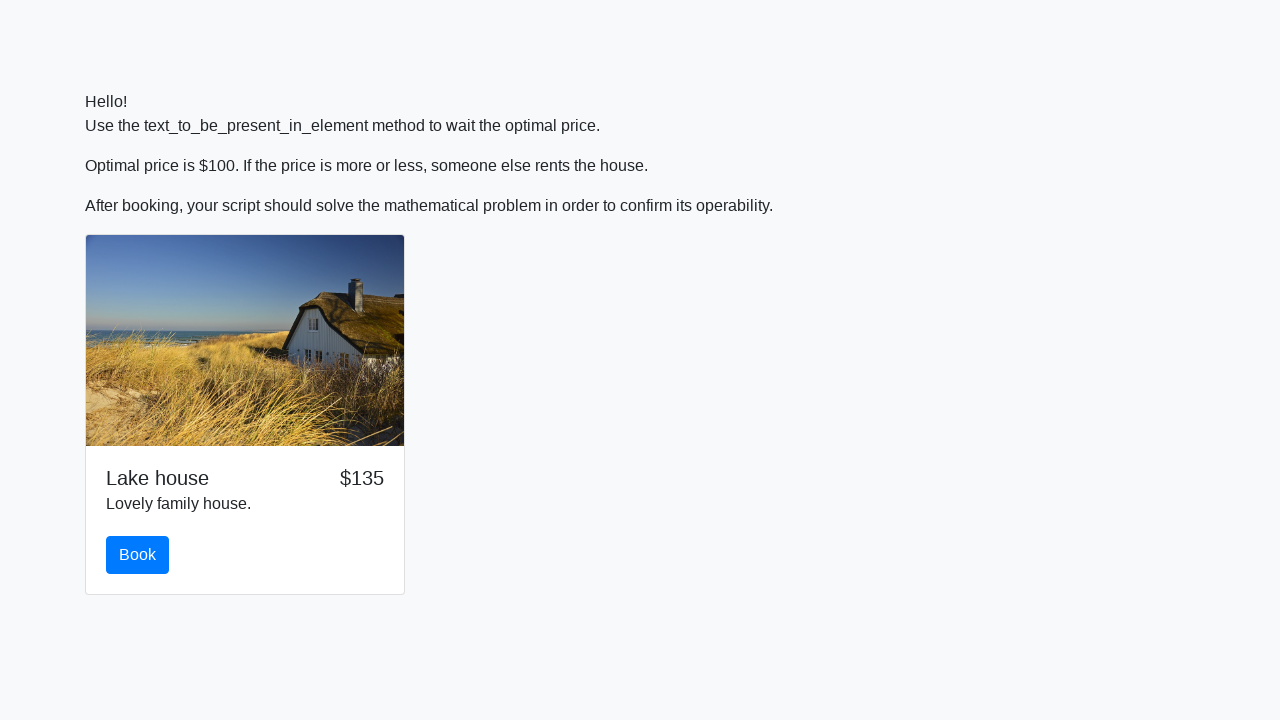

Waited for house price to drop to $100
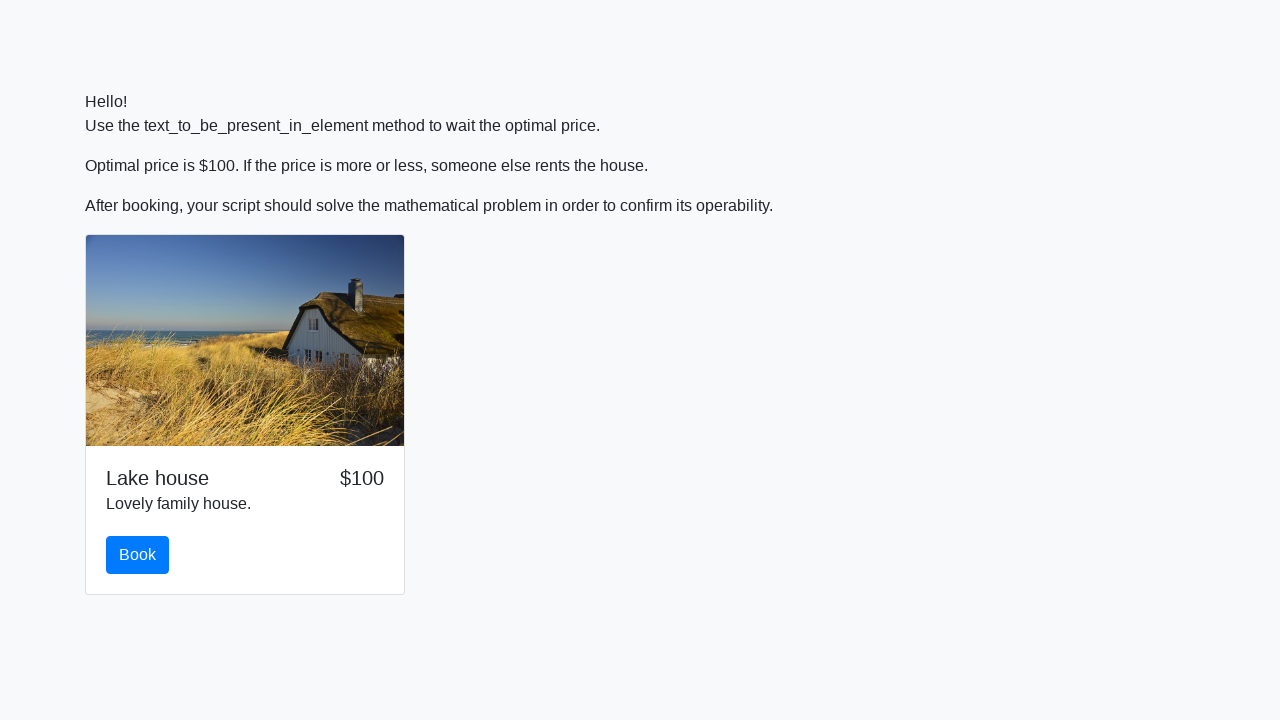

Clicked the Book button at (138, 555) on button#book
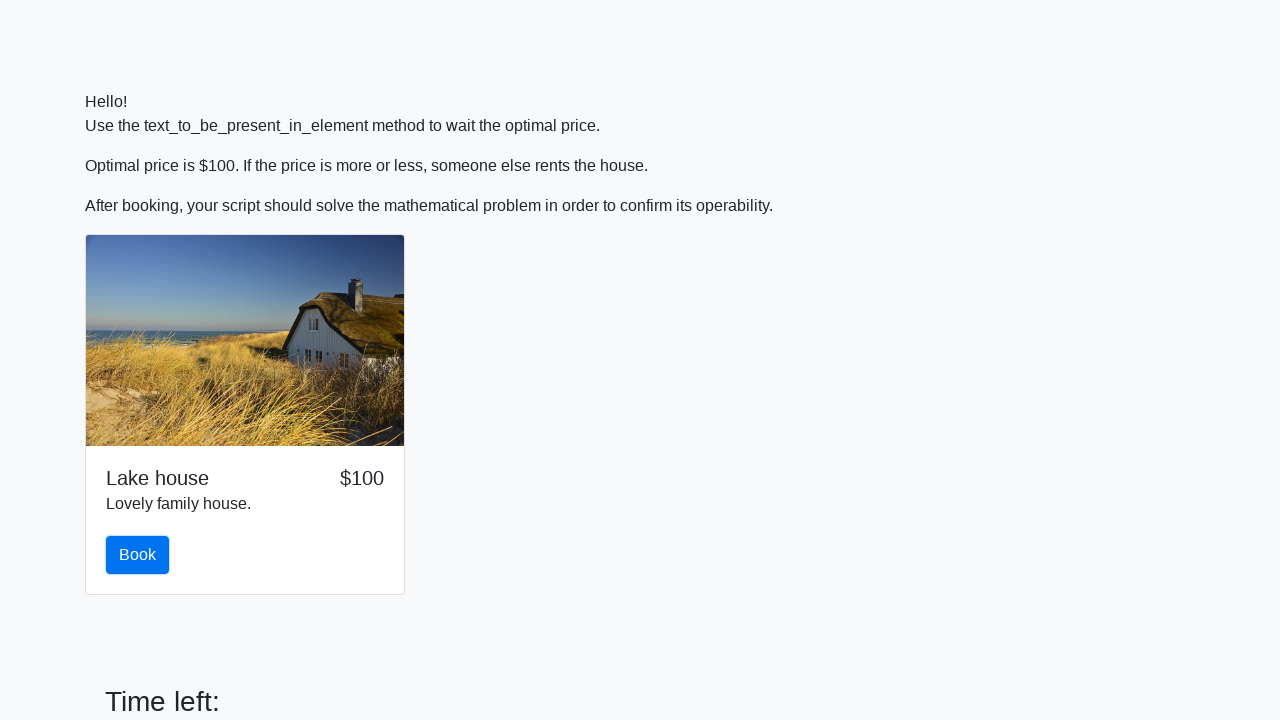

Retrieved input value: 196
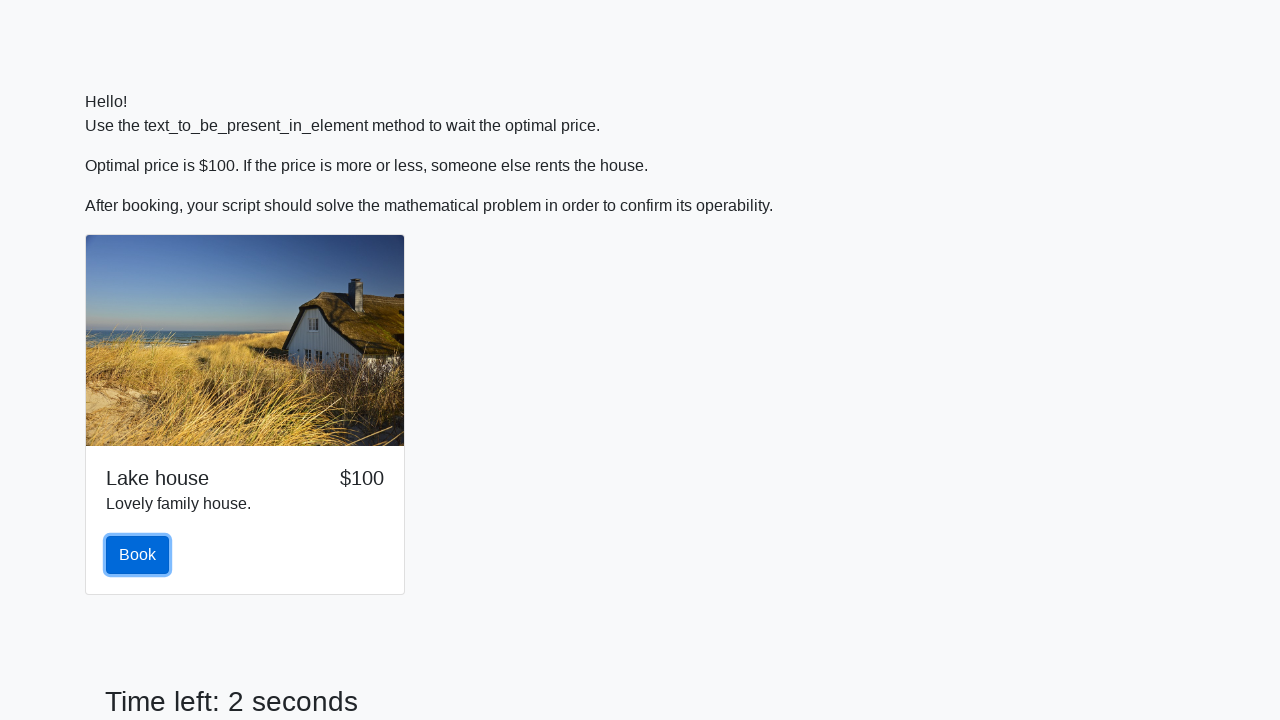

Calculated and filled answer field with result: 2.4225311801747504 on #answer
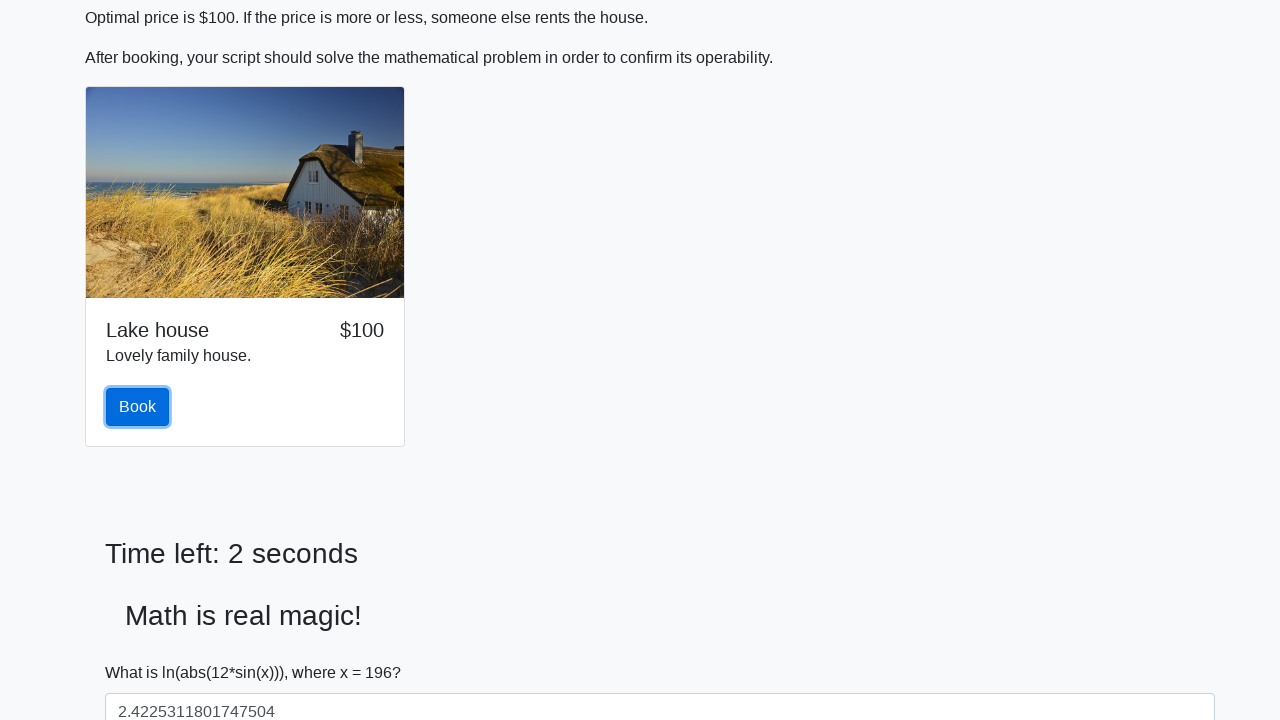

Clicked the Solve button to submit the mathematical answer at (143, 651) on button#solve
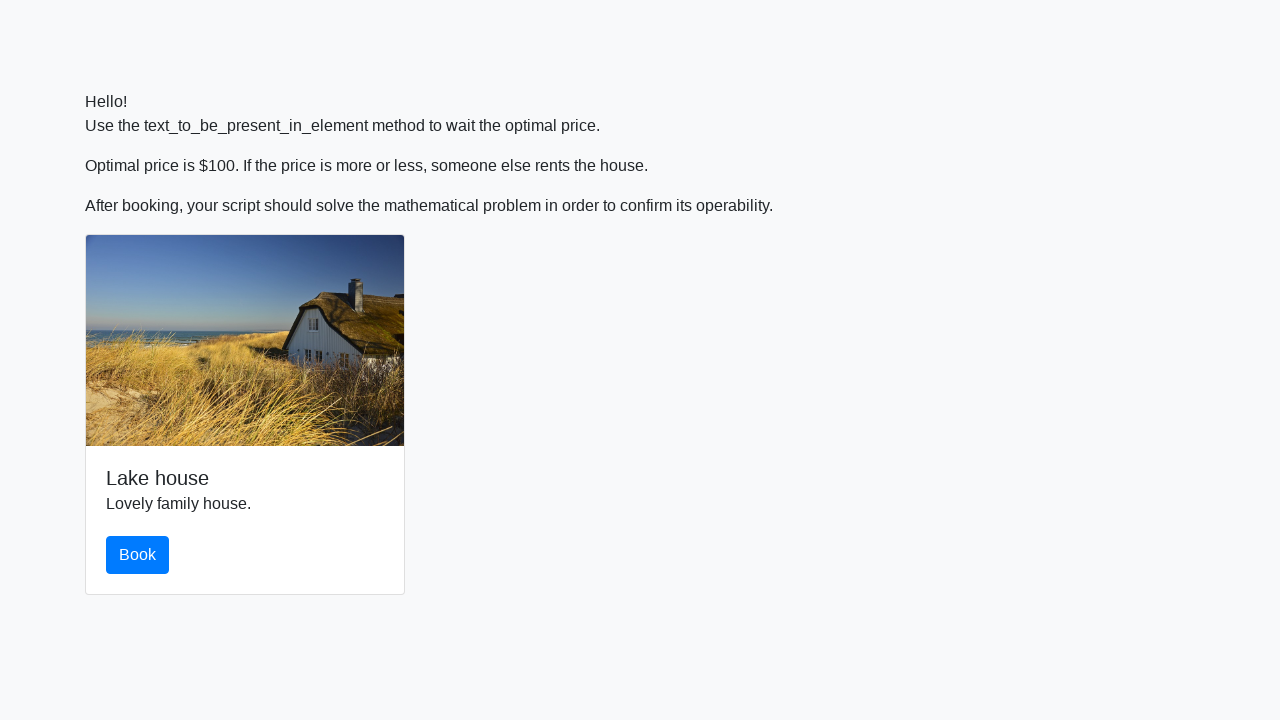

Waited 2 seconds to see the result
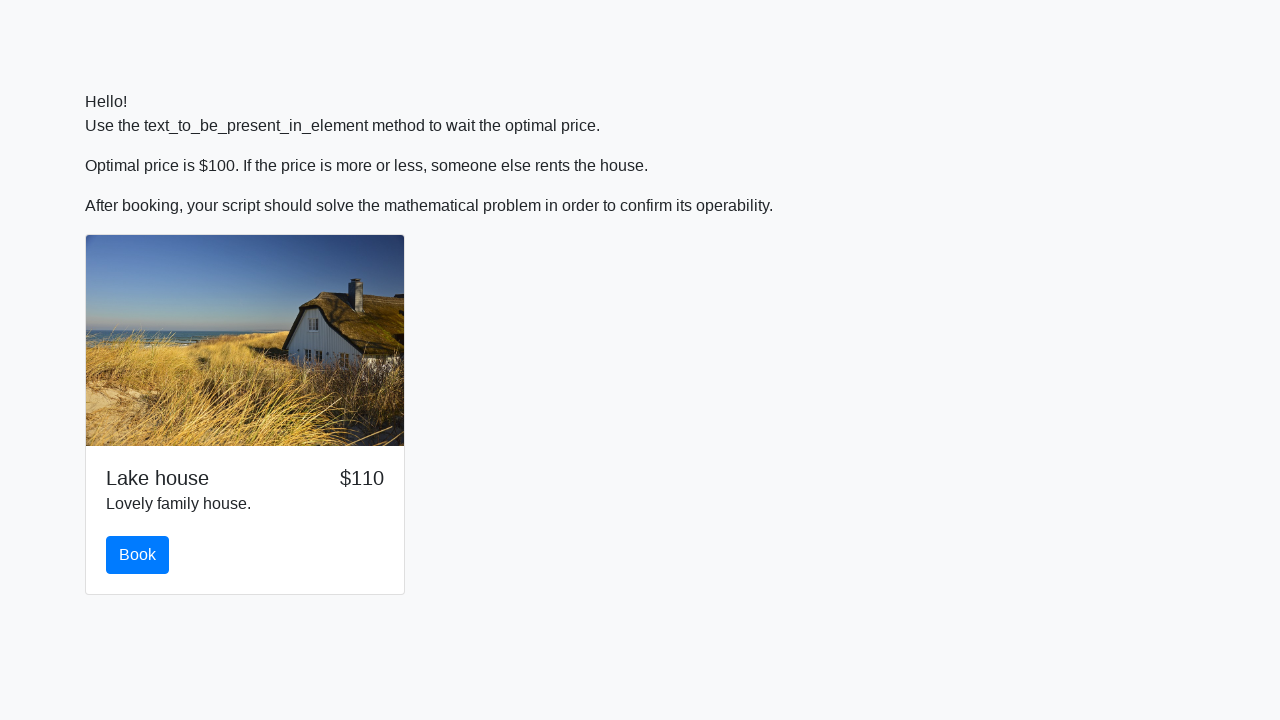

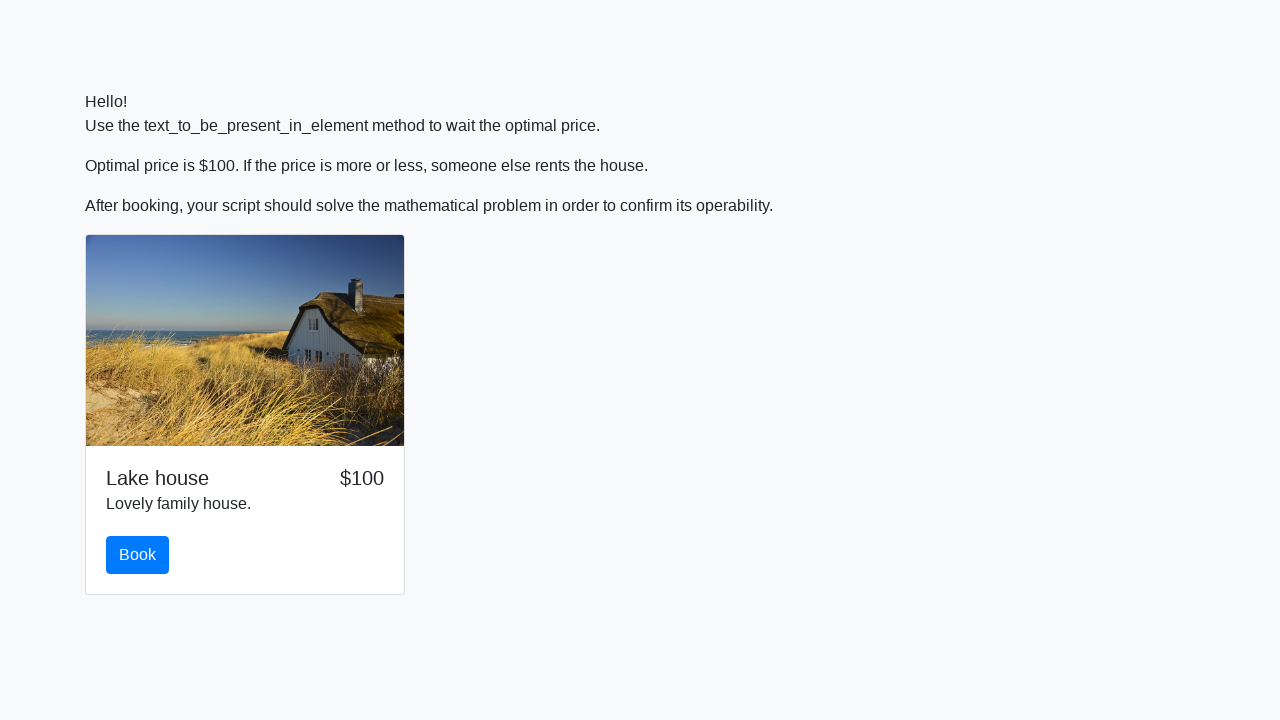